Tests clicking a button located to the right of another button using relative positioning

Starting URL: http://example.selenium.jp/reserveApp_Renewal/

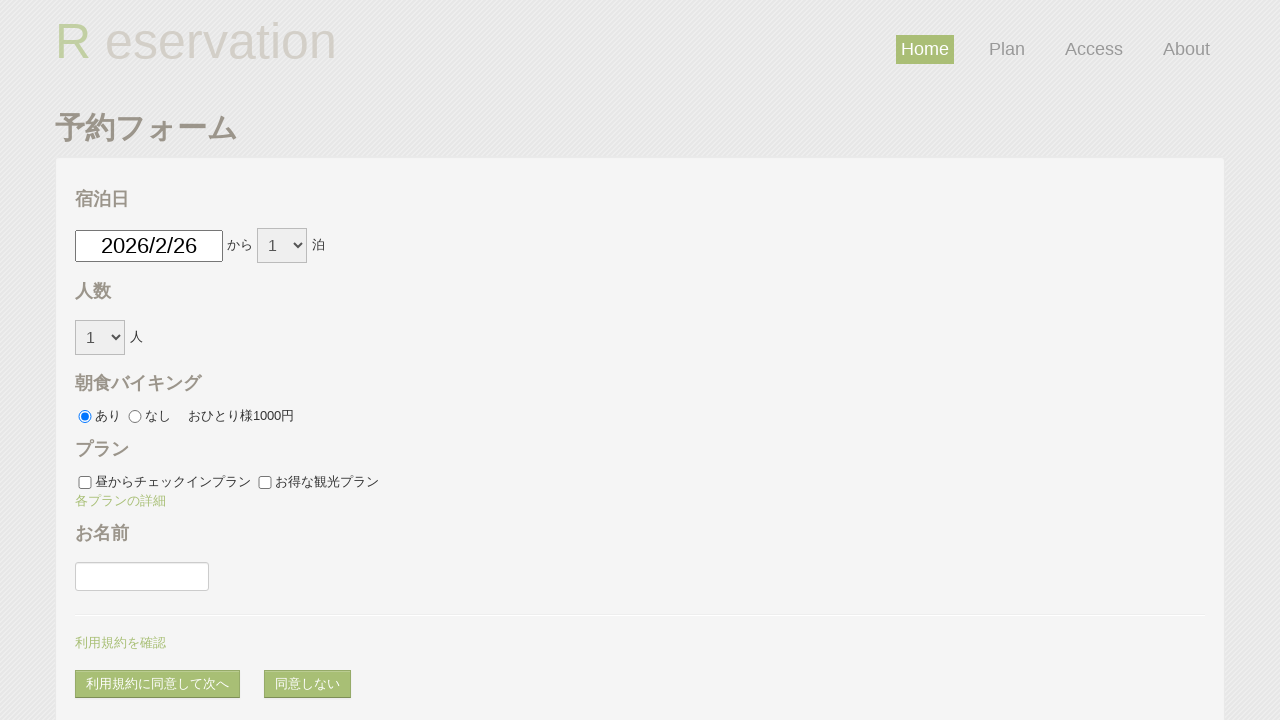

Waited for agree button (#agree_and_goto_next) to be present
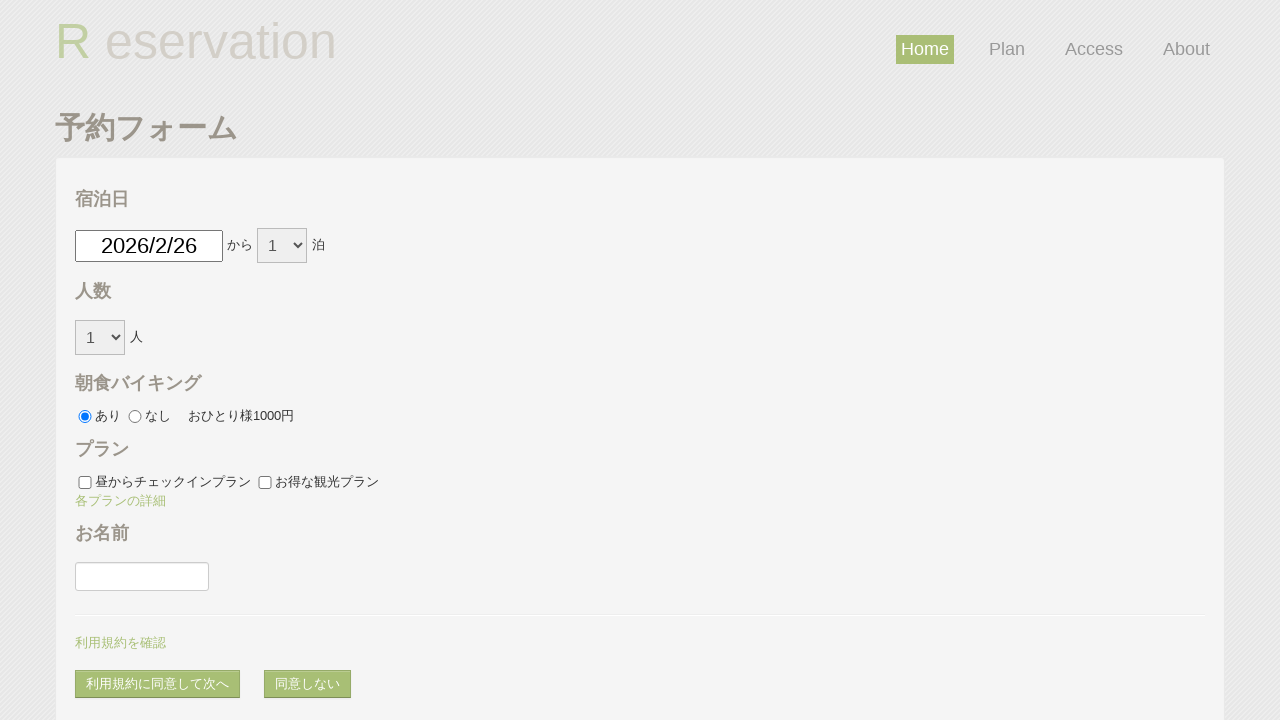

Located disagree button using text filter '同意しない'
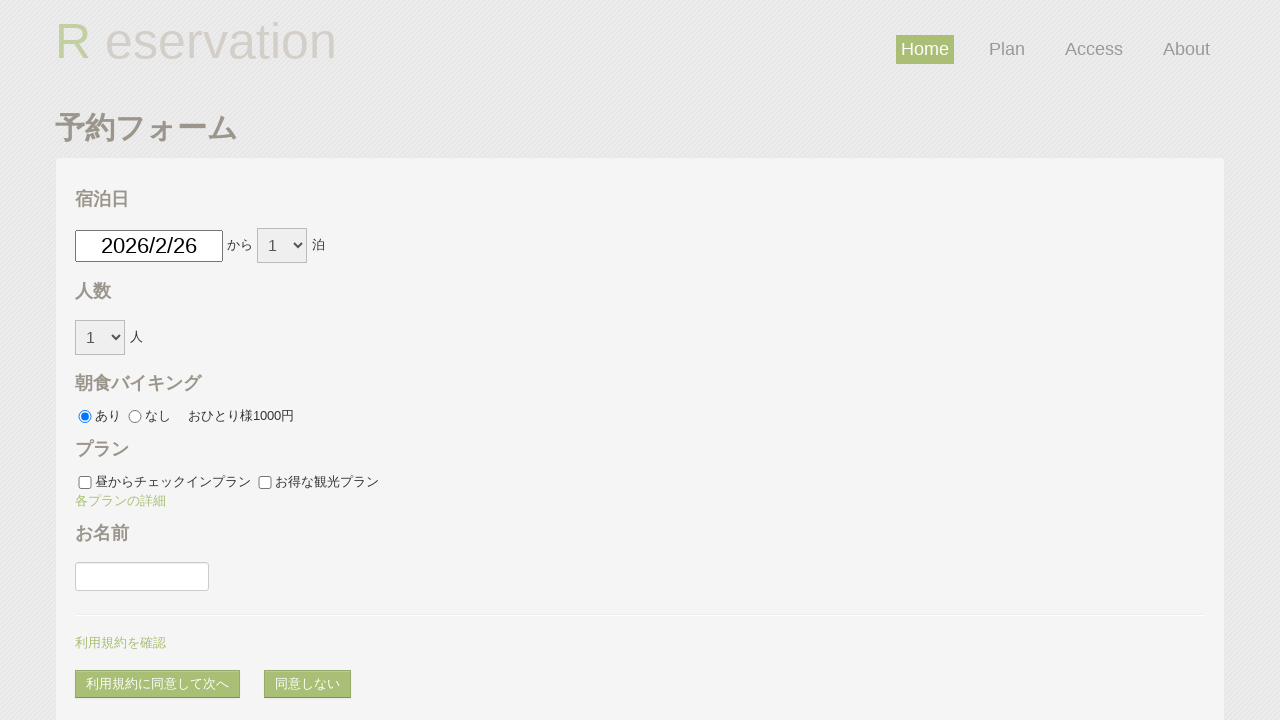

Clicked the disagree button located to the right of the agree button at (308, 684) on button >> internal:has-text="\u540c\u610f\u3057\u306a\u3044"i
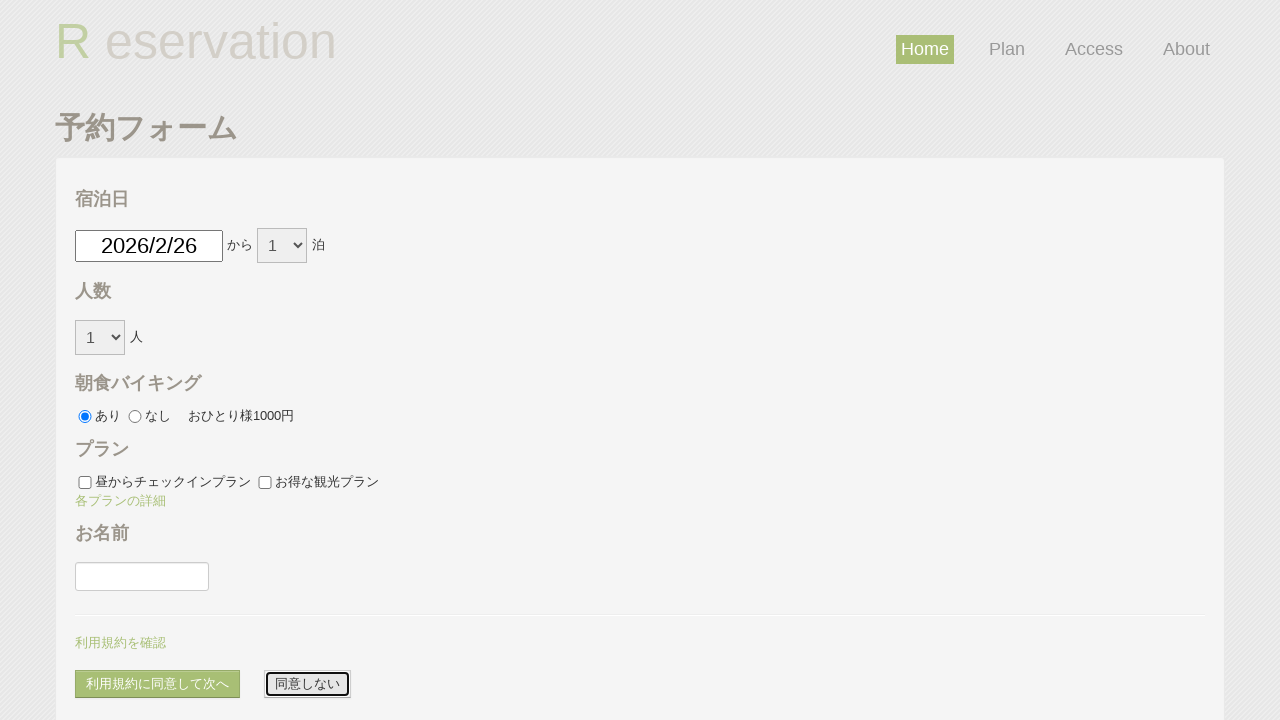

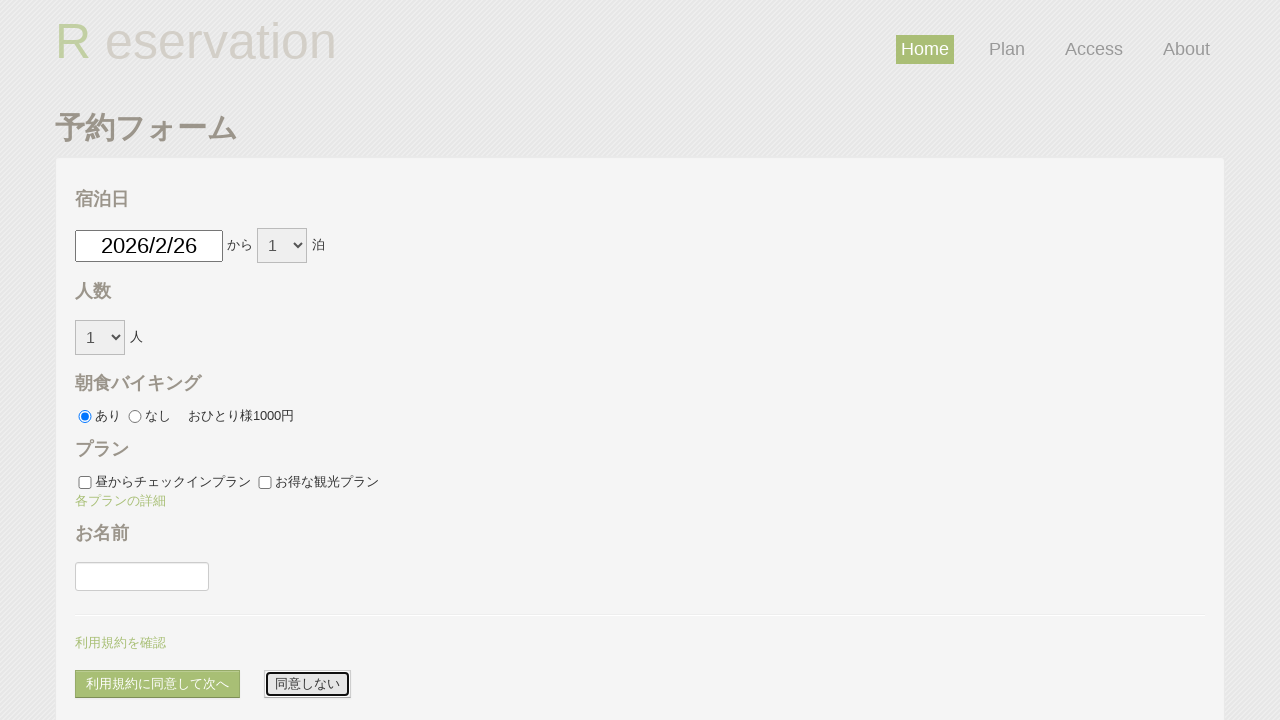